Navigates through a product catalog by extracting mobile and PC product information from multiple pages and clicking the pagination button

Starting URL: https://www.demoblaze.com/

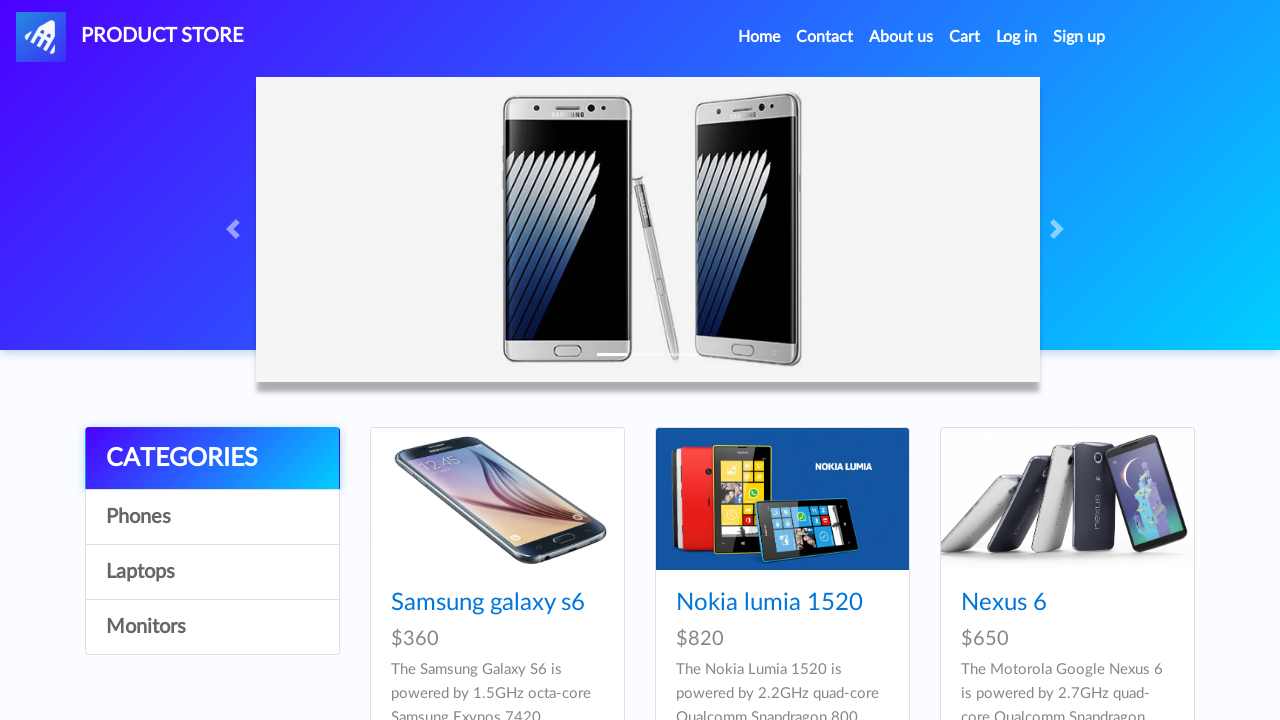

Waited for products to load on first page
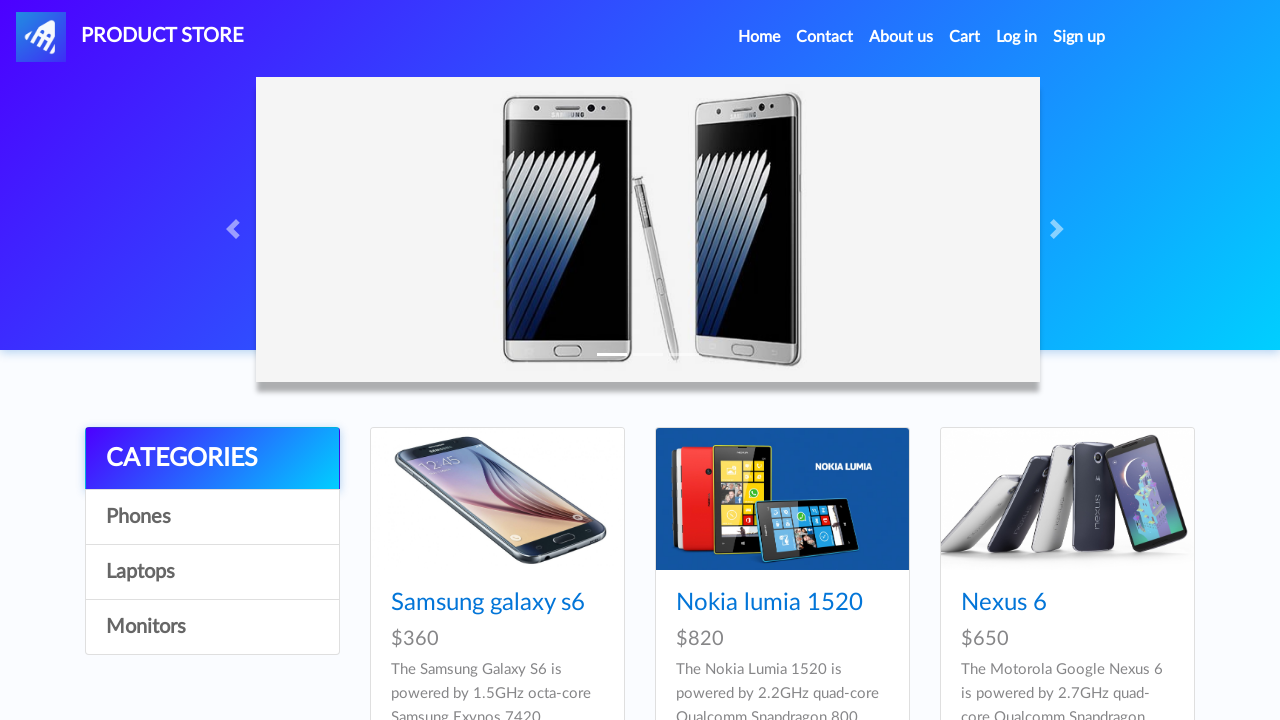

Extracted 9 mobile product names from first page
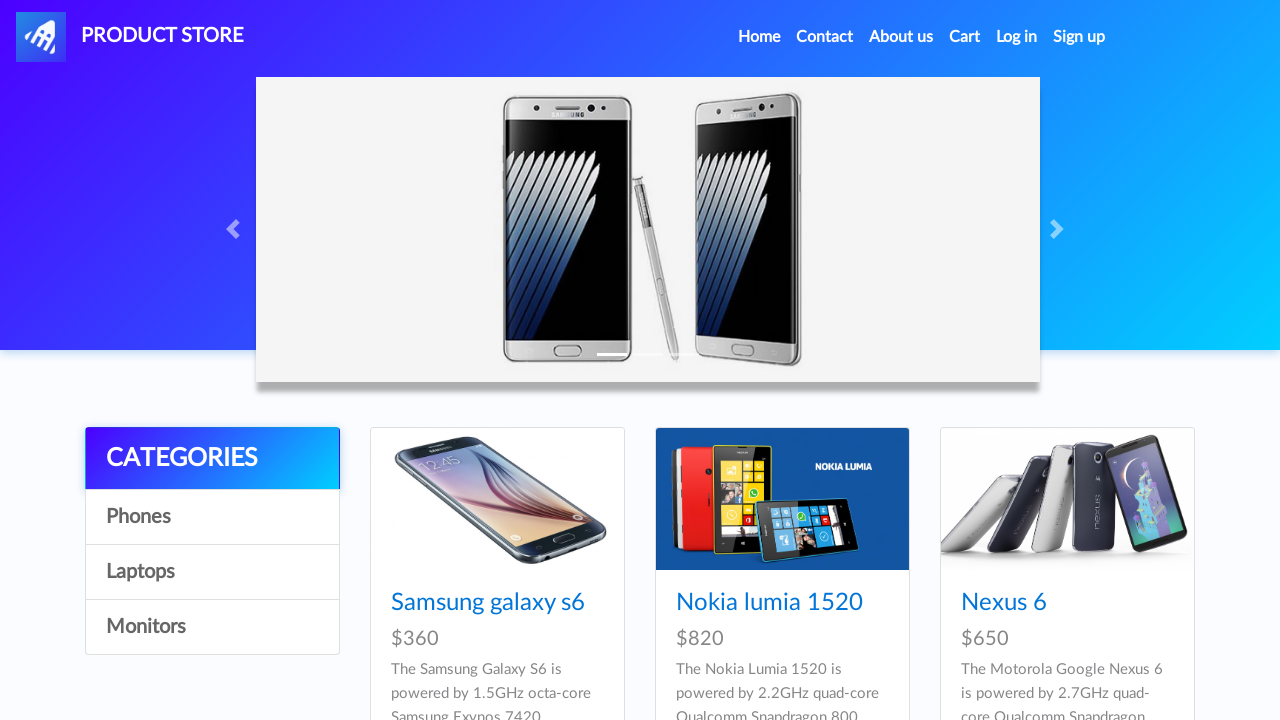

Extracted 9 mobile product prices from first page
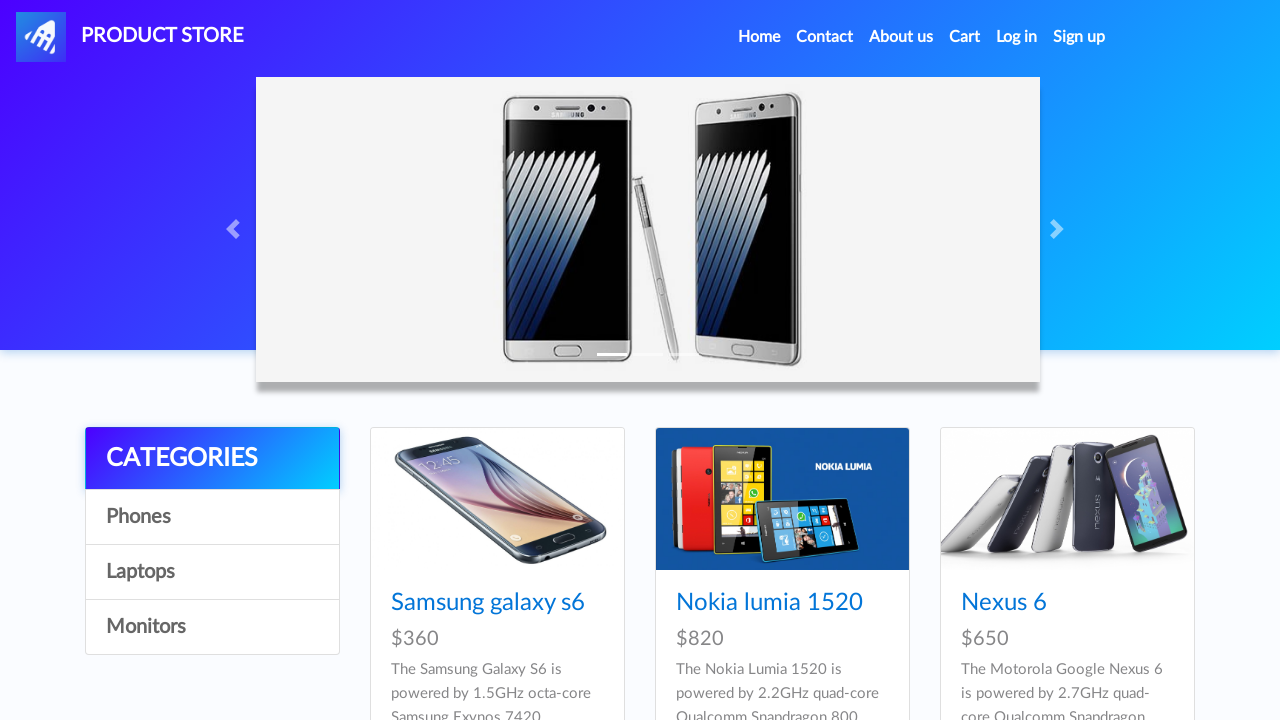

Checked next button visibility: True
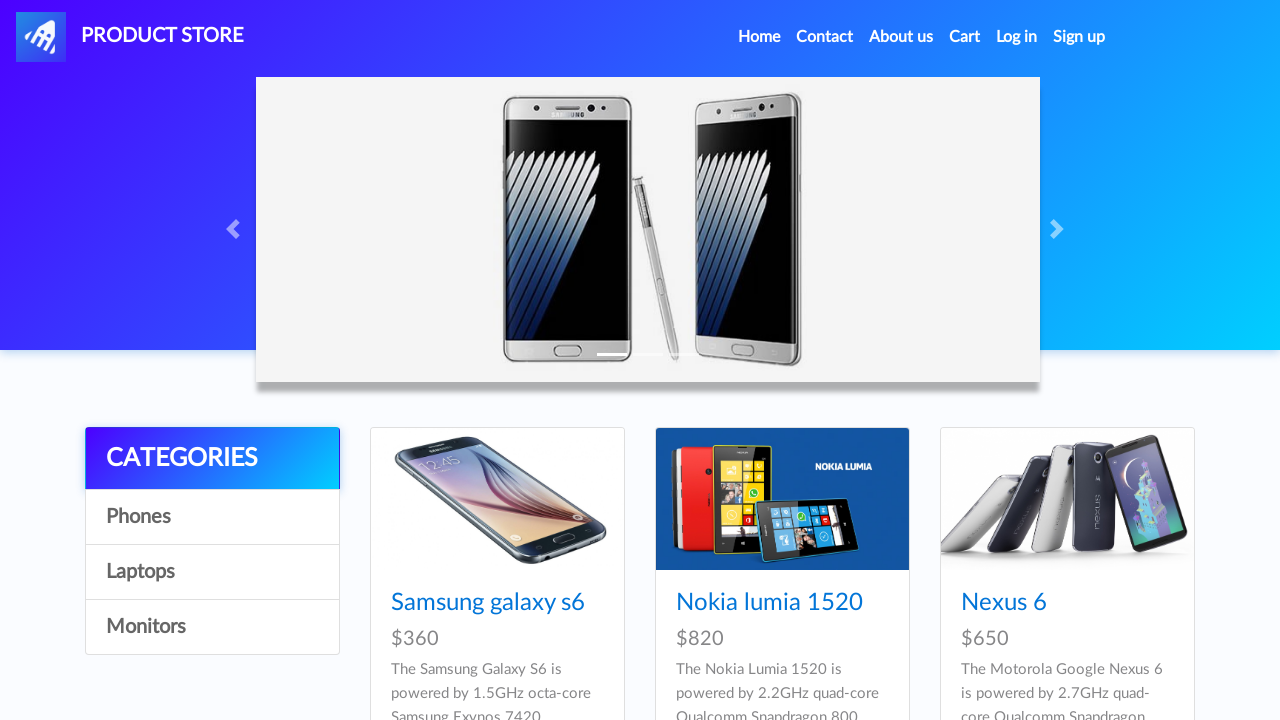

Clicked next button to navigate to second page at (1166, 385) on button#next2
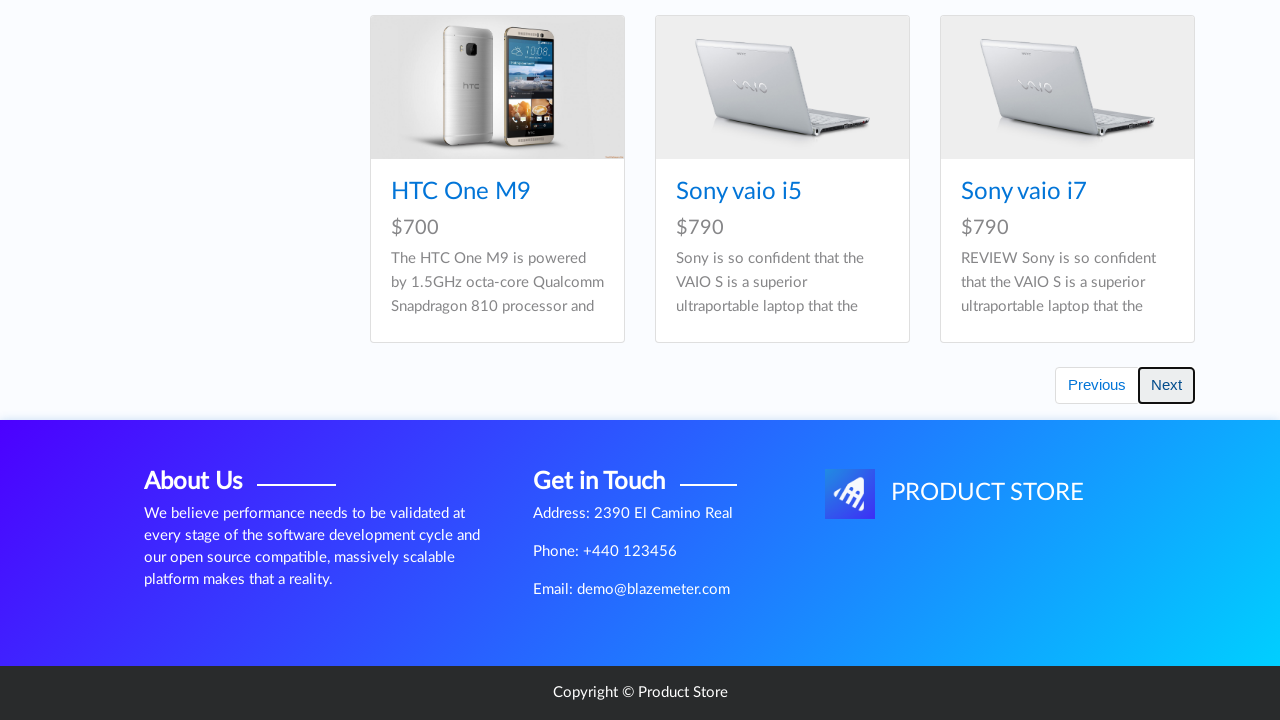

Waited 5 seconds for PC products to load on second page
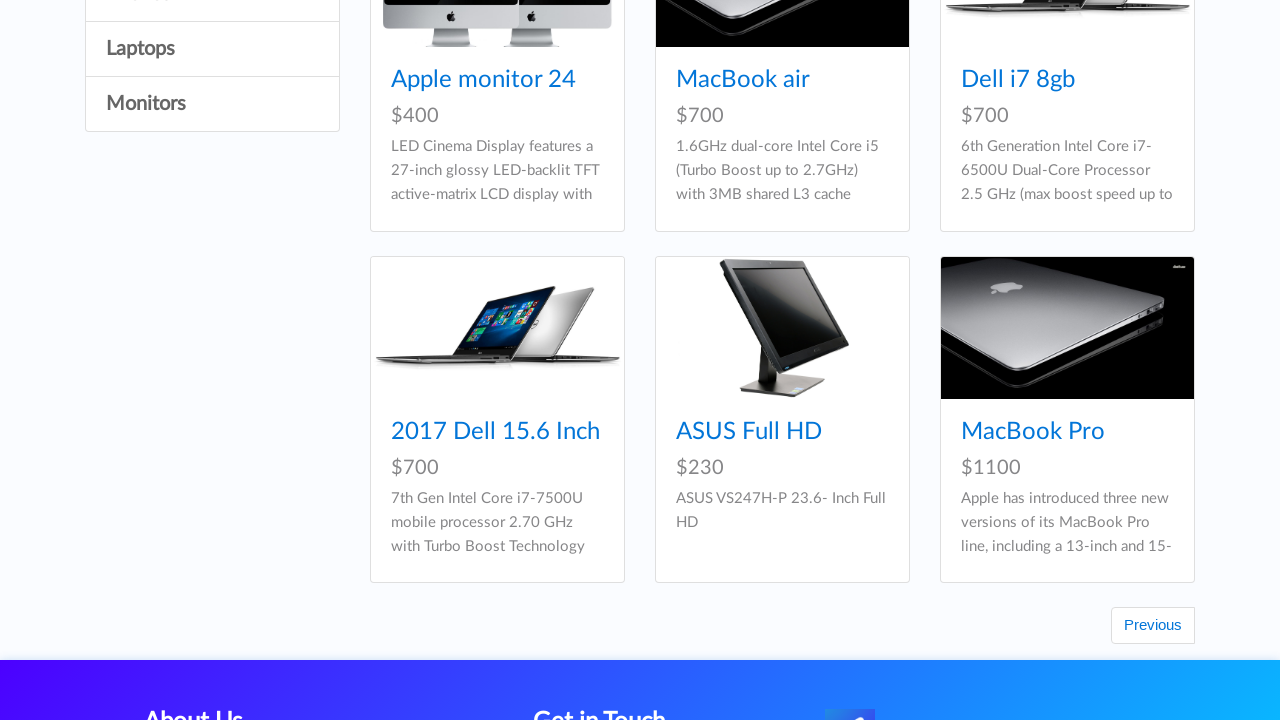

Extracted 6 PC product names from second page
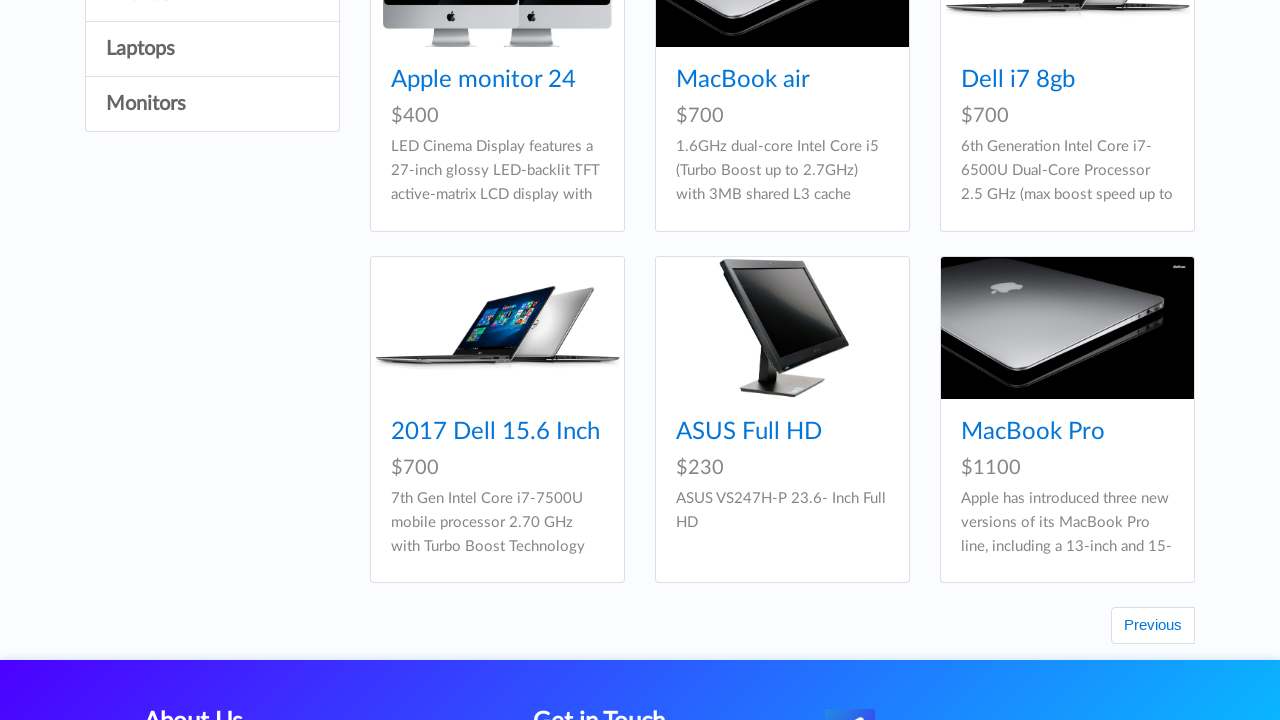

Extracted 6 PC product prices from second page
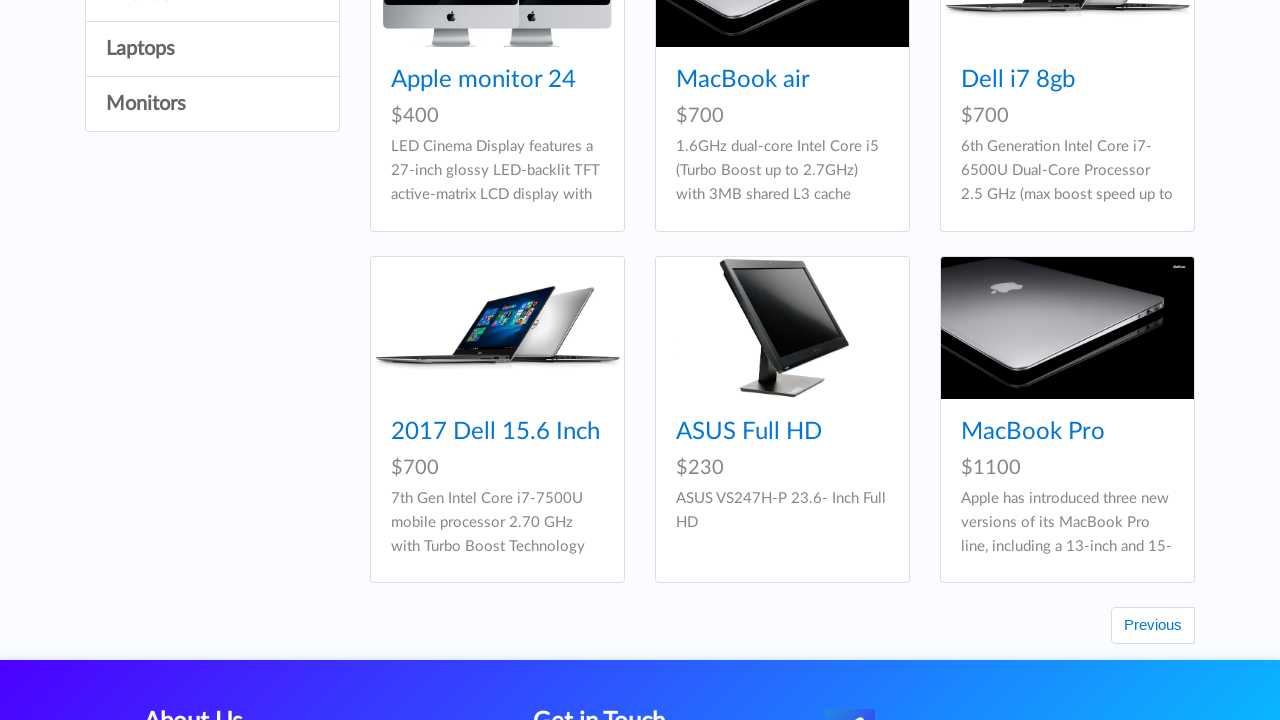

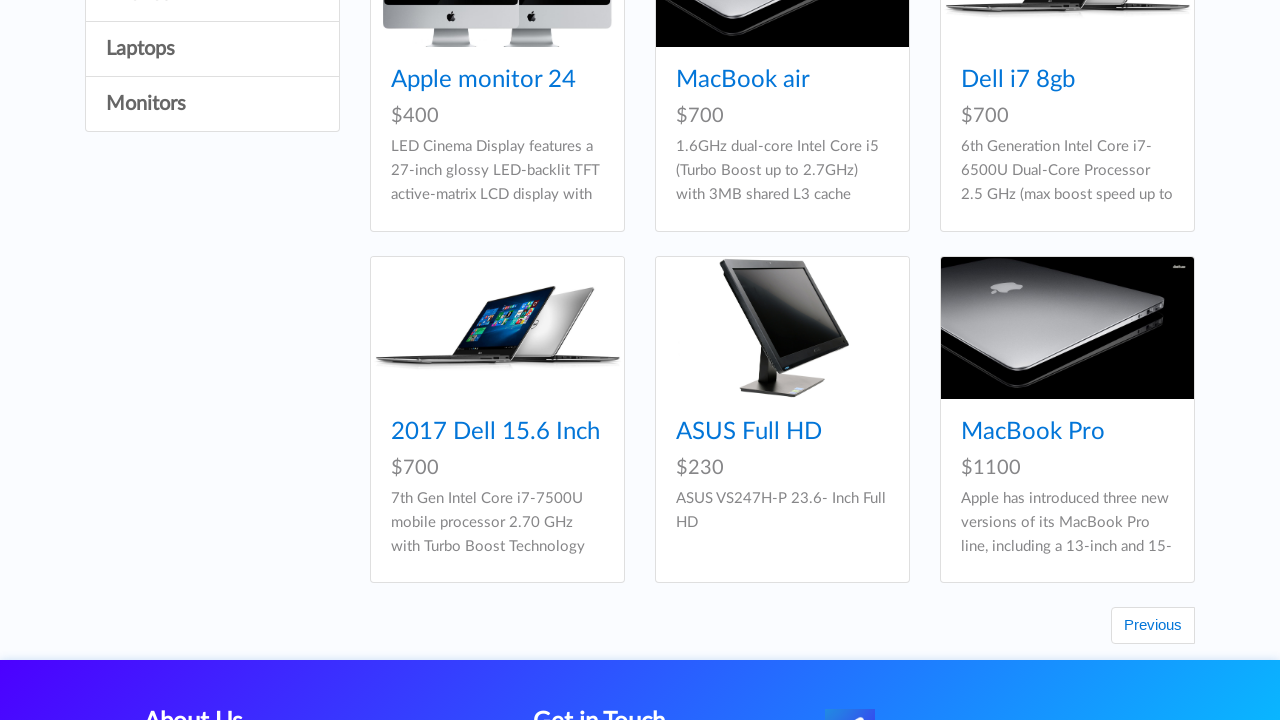